Tests navigation to an automation practice page, scrolls down to view tables, and verifies the presence of table elements with course data.

Starting URL: https://rahulshettyacademy.com/AutomationPractice/

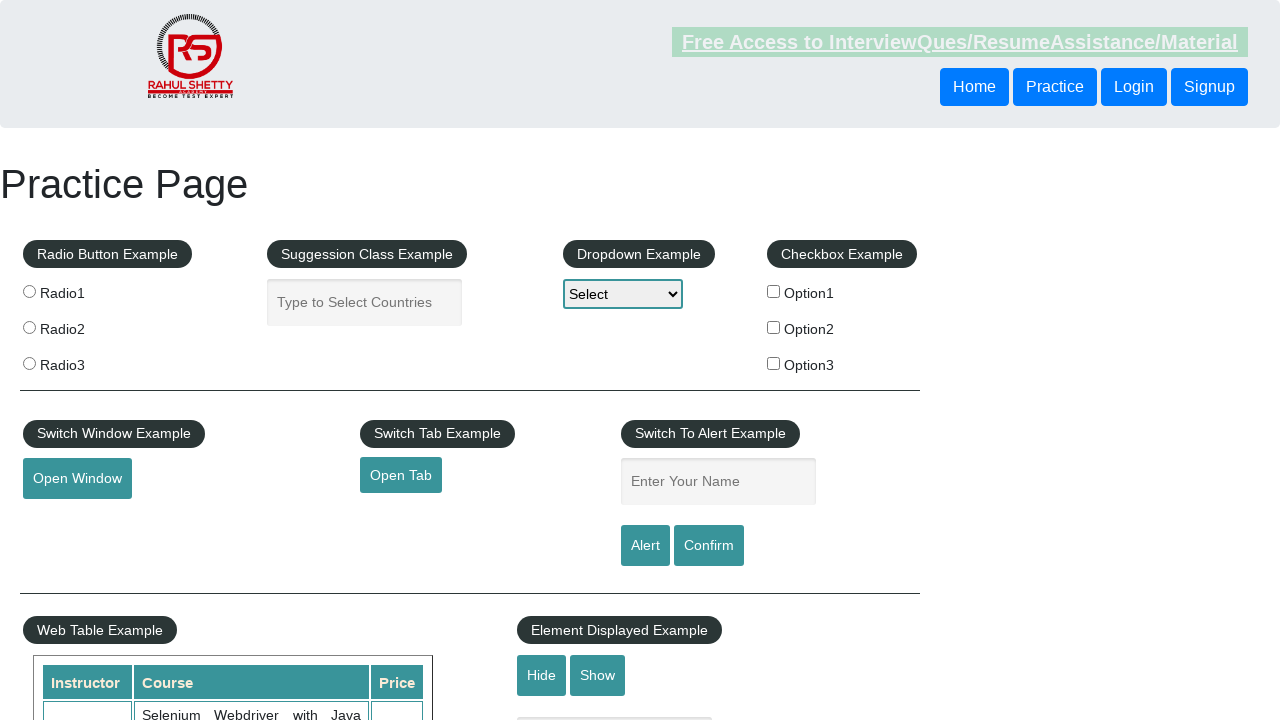

Scrolled down 600 pixels to view tables
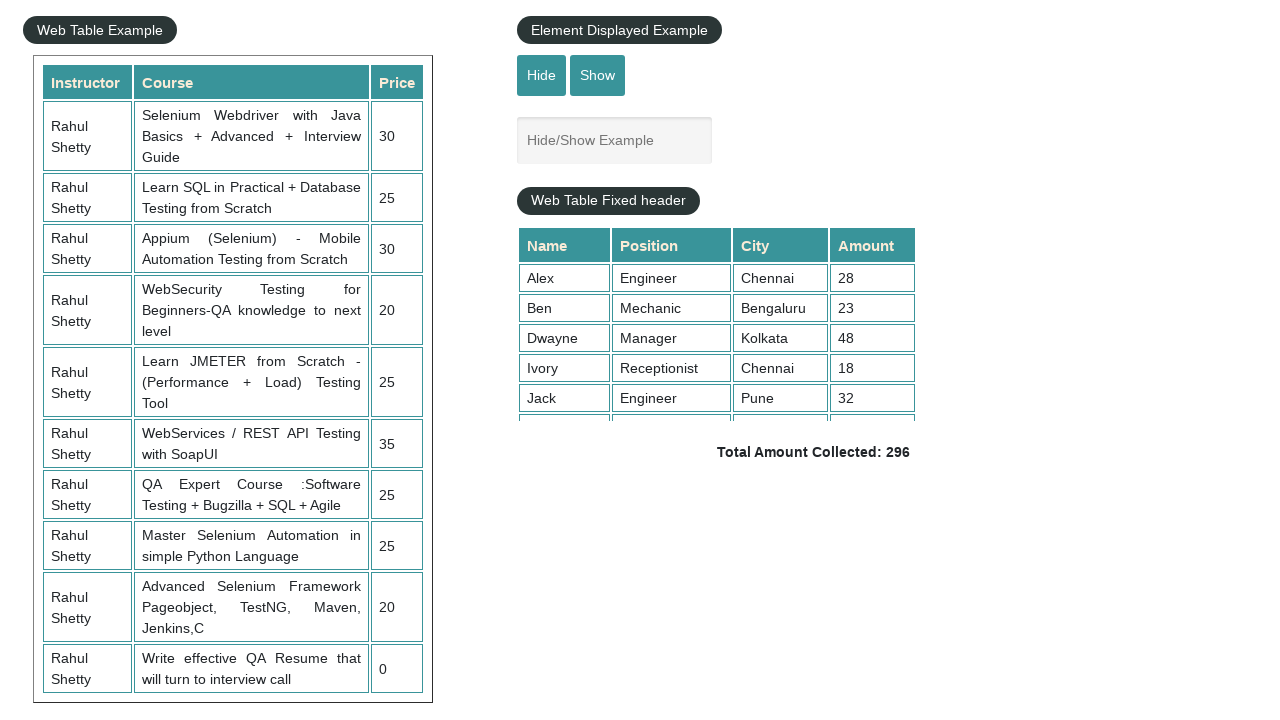

Courses table became visible
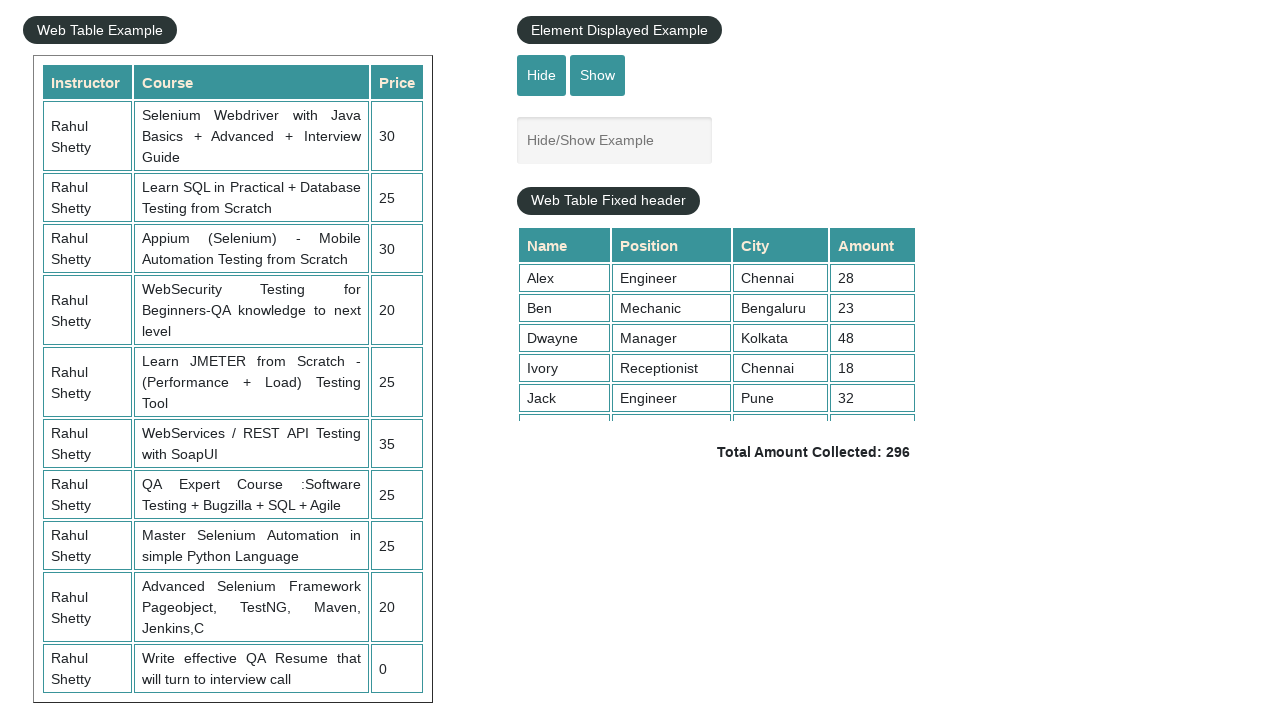

Product table header became visible
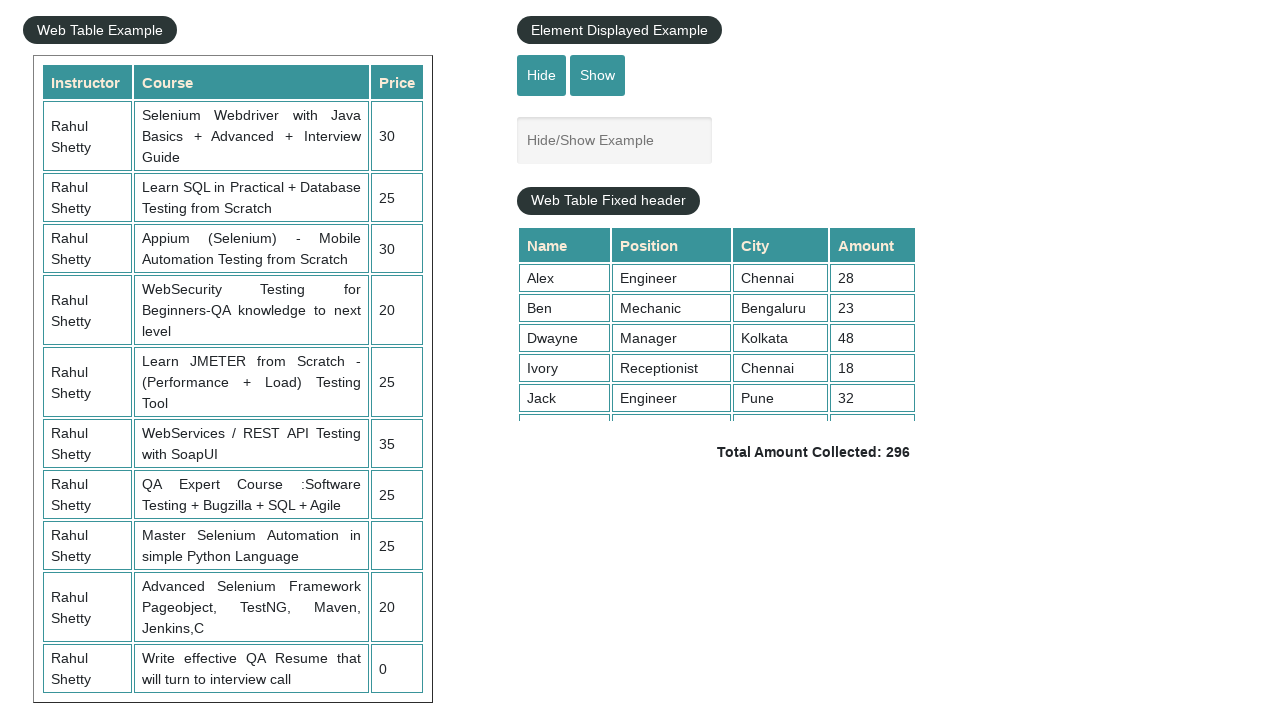

Third row of courses table with data is present
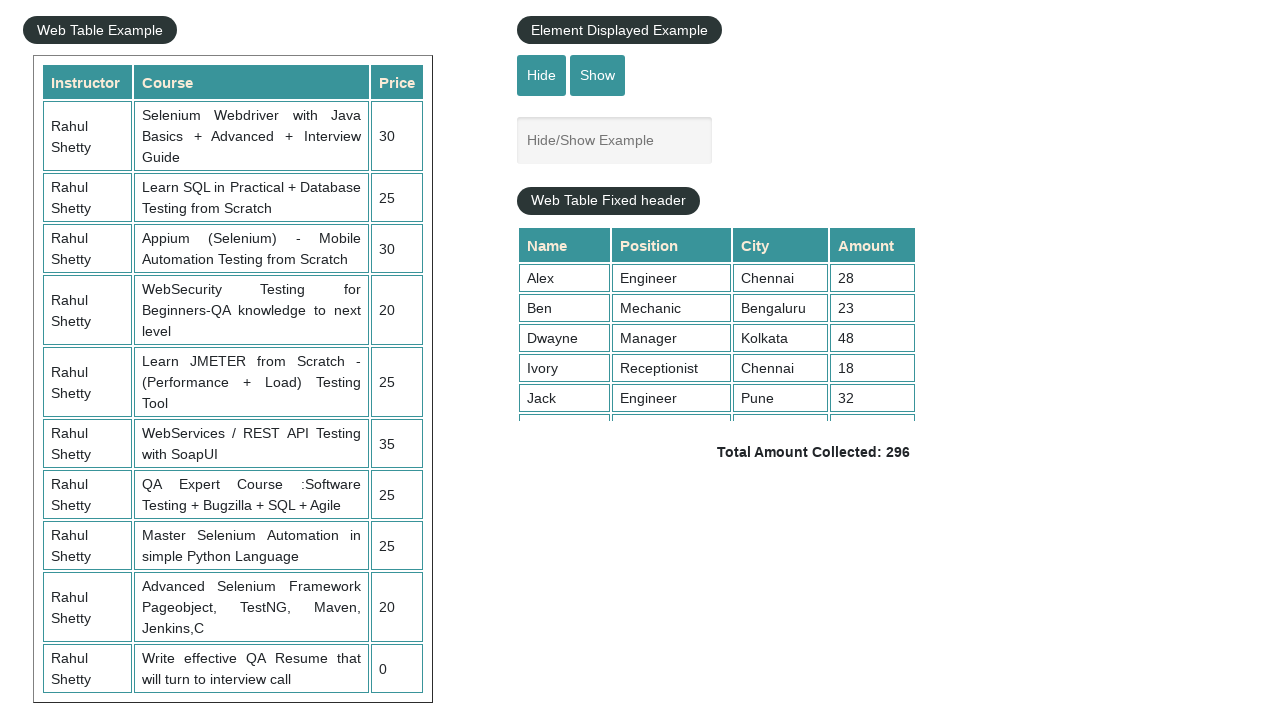

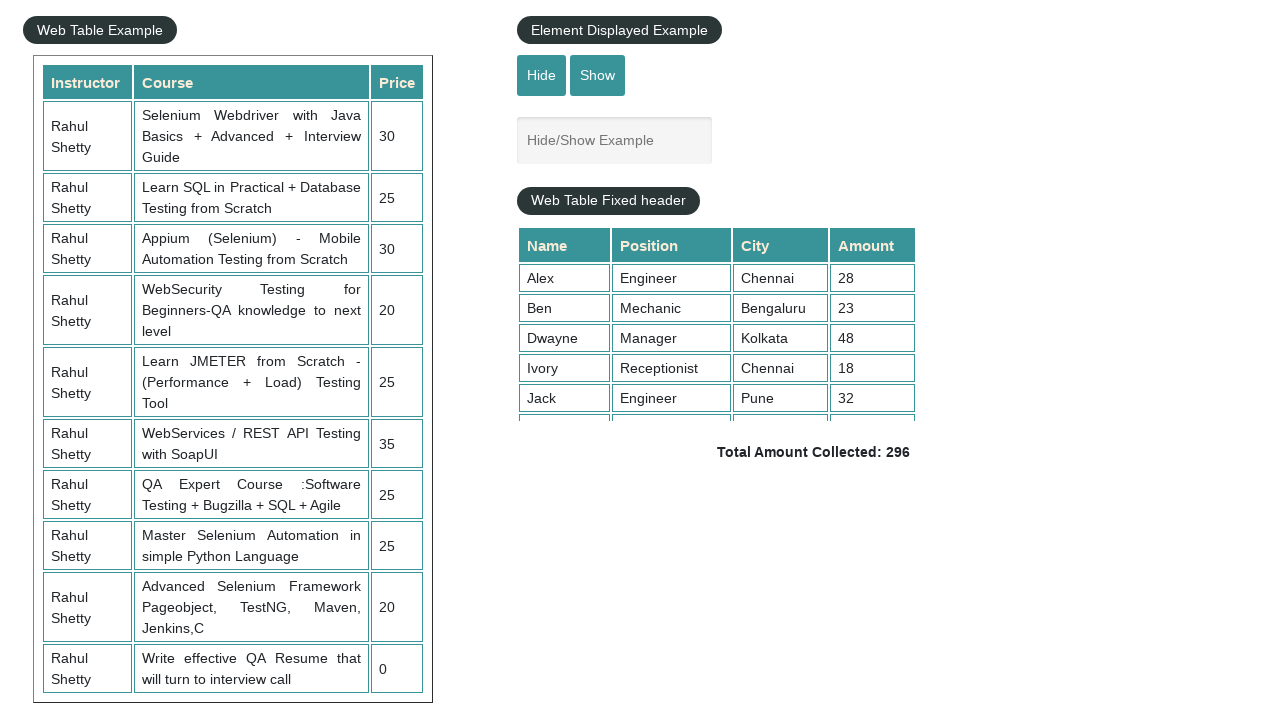